Demonstrates right-click functionality by performing a context click on a designated element to open the context menu

Starting URL: https://swisnl.github.io/jQuery-contextMenu/demo.html

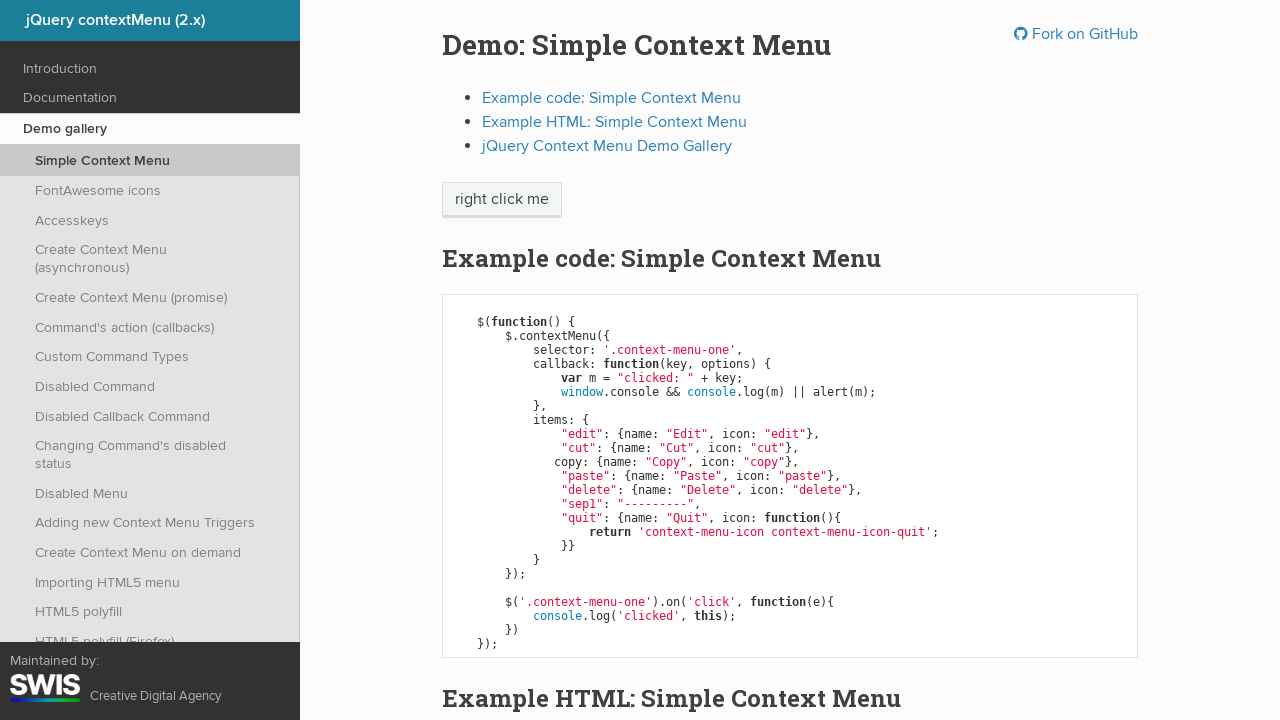

Located the right-click target element
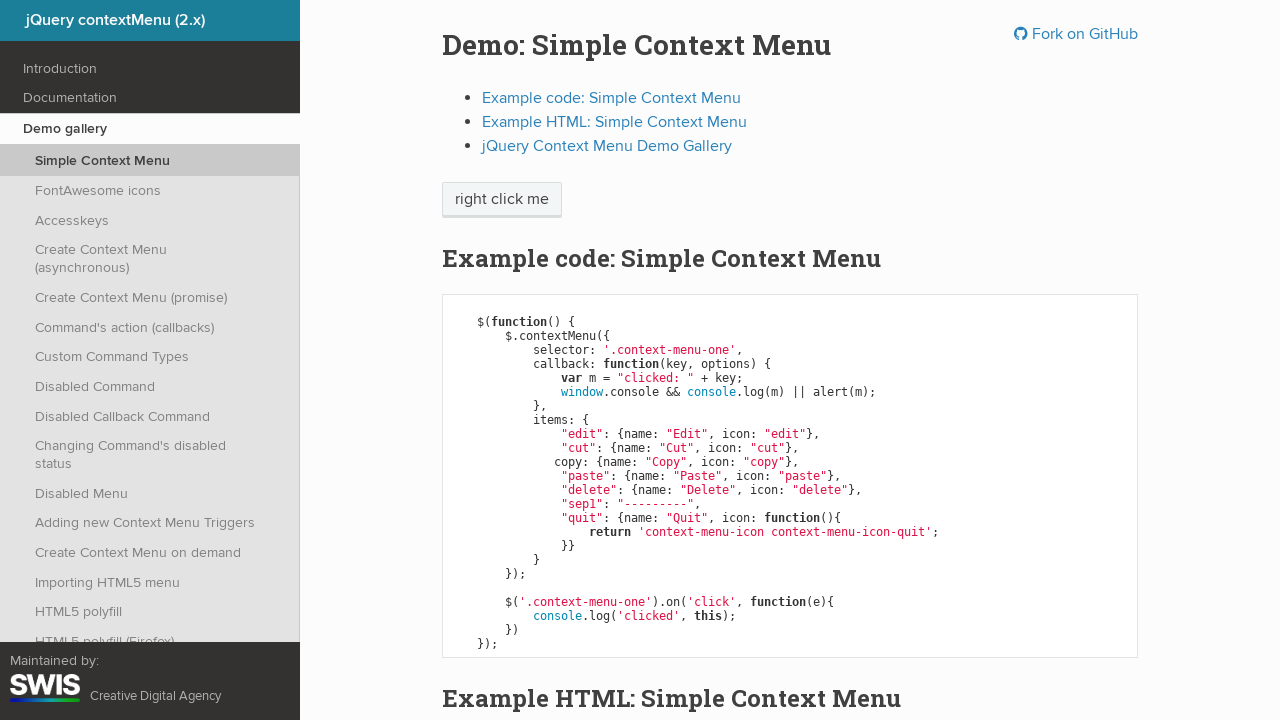

Performed right-click on the target element at (502, 200) on xpath=//span[text()='right click me']
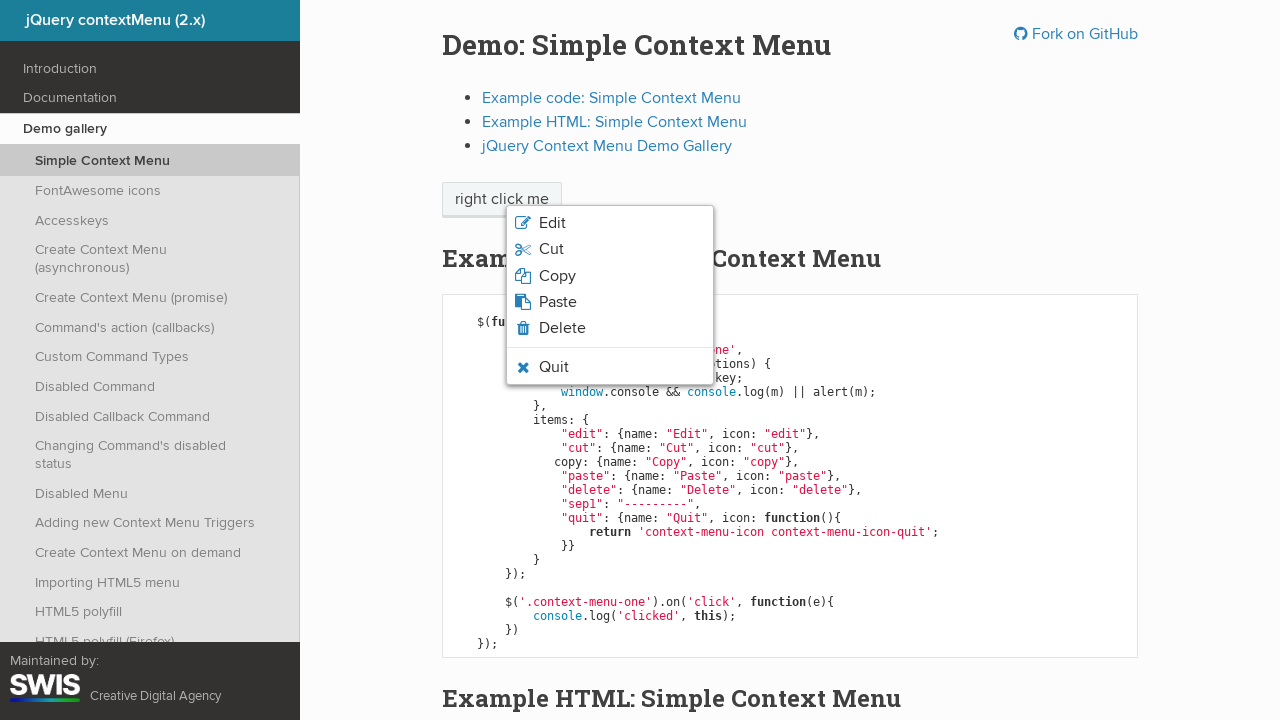

Context menu appeared after right-click
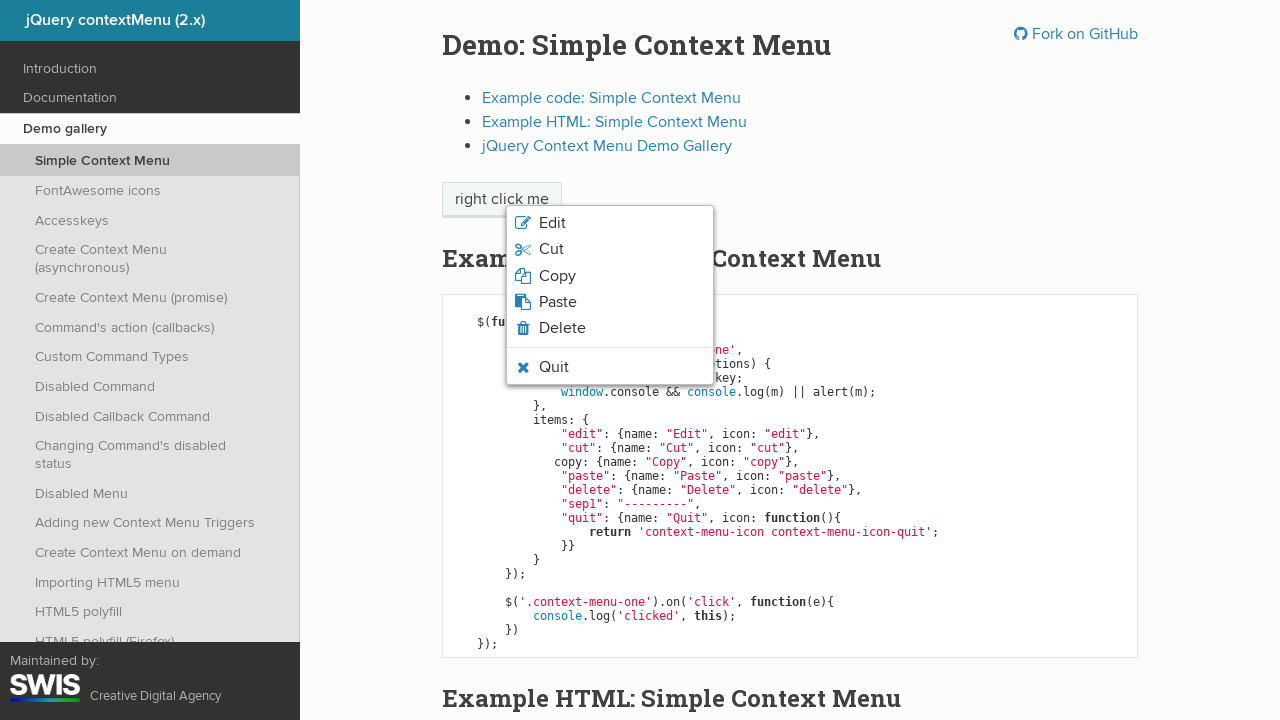

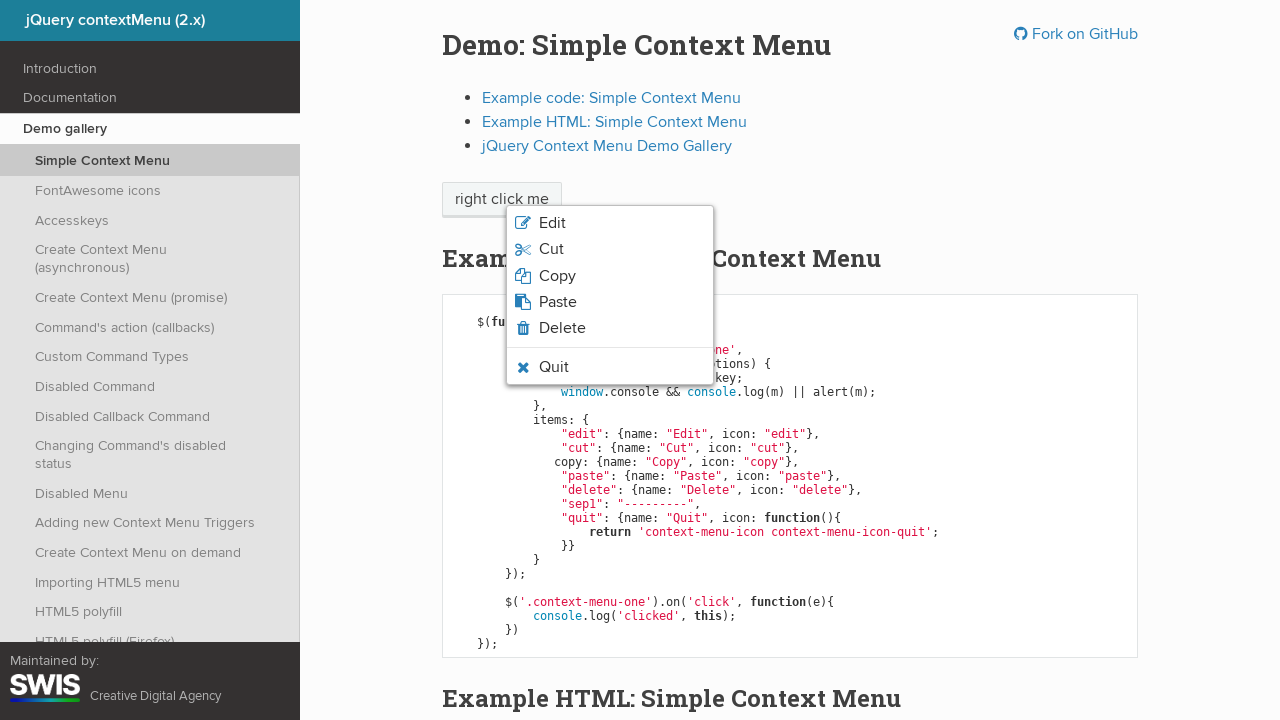